Tests highlighting an element on a page by changing its style to add a red dashed border, waiting for a duration, then reverting the style back to the original.

Starting URL: http://the-internet.herokuapp.com/large

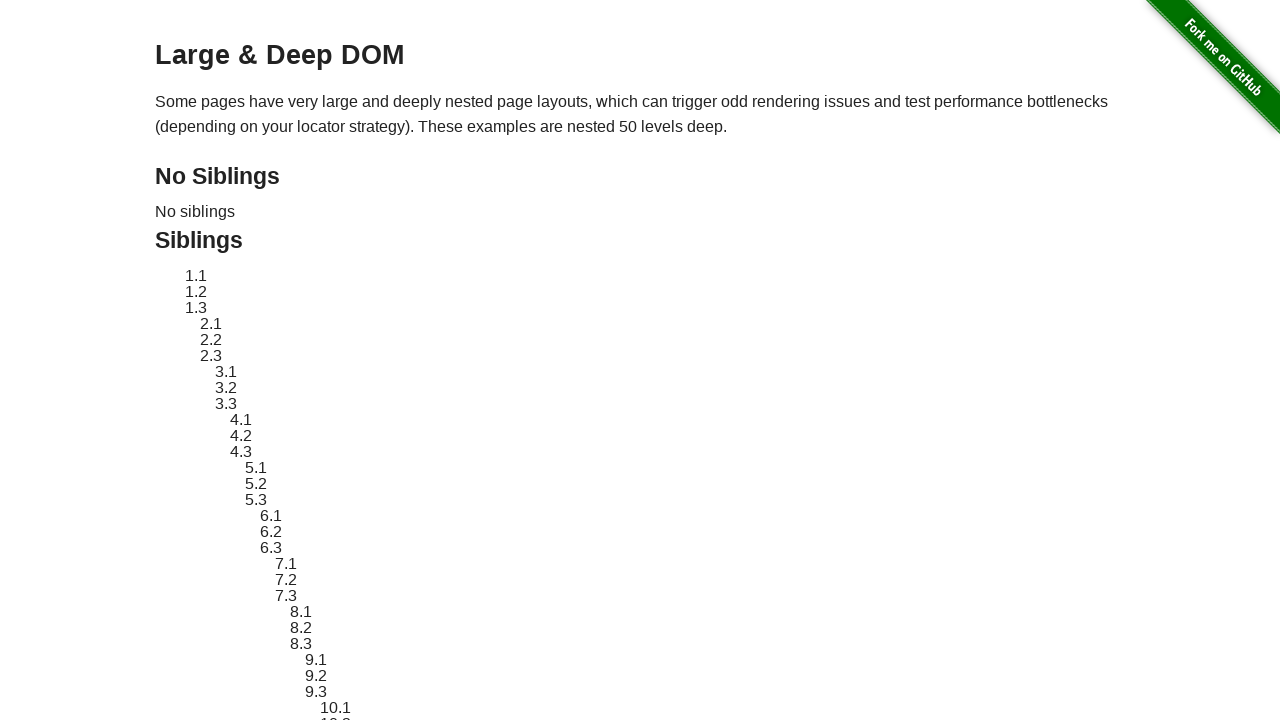

Located target element #sibling-2.3
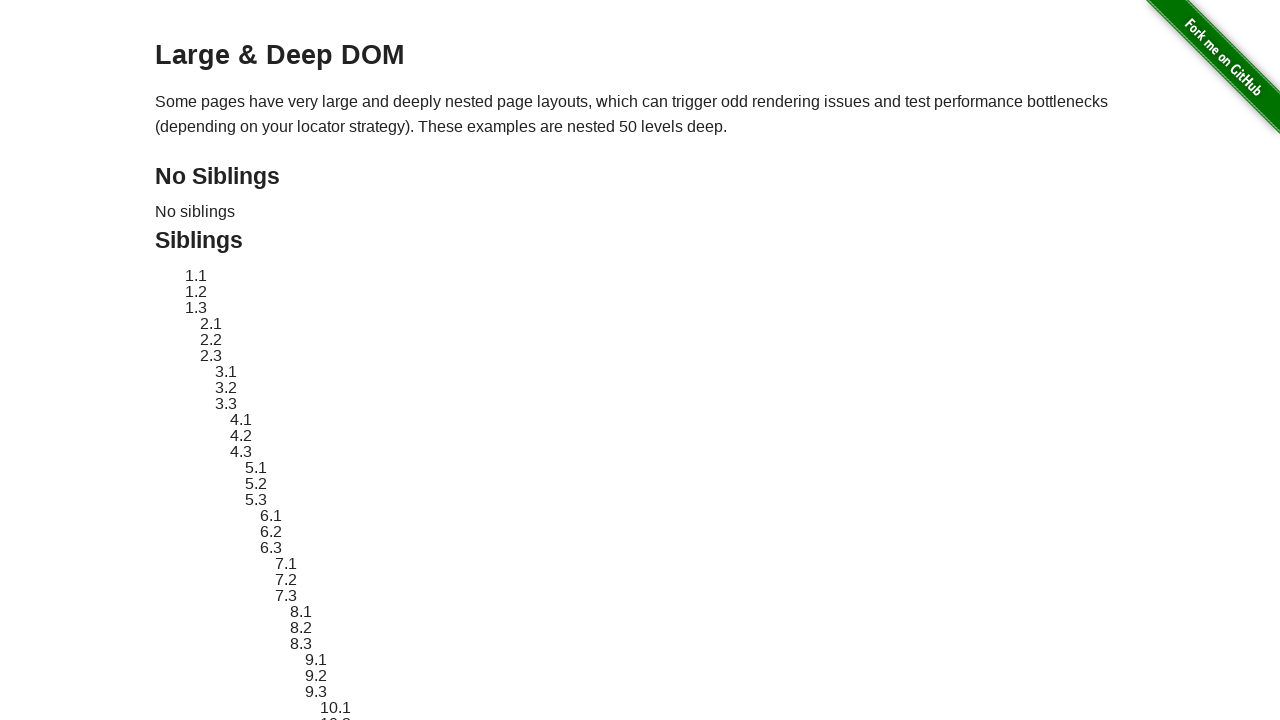

Target element is now visible
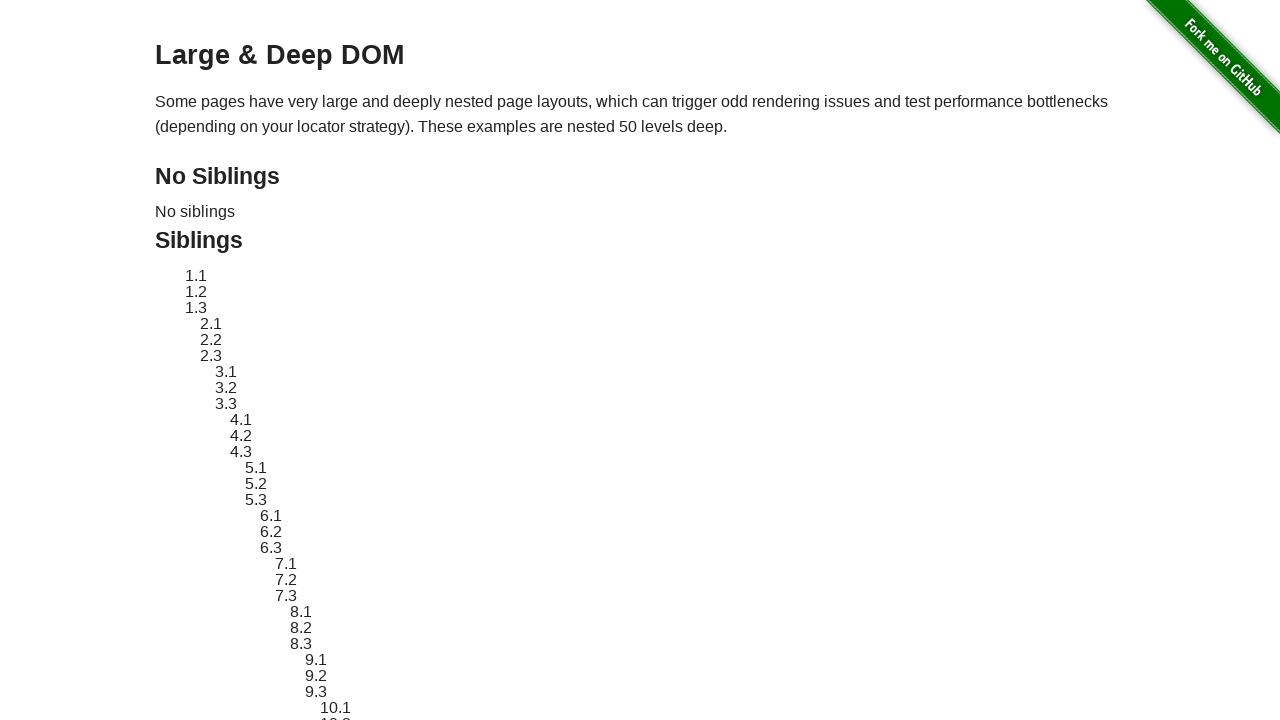

Retrieved and stored original element style
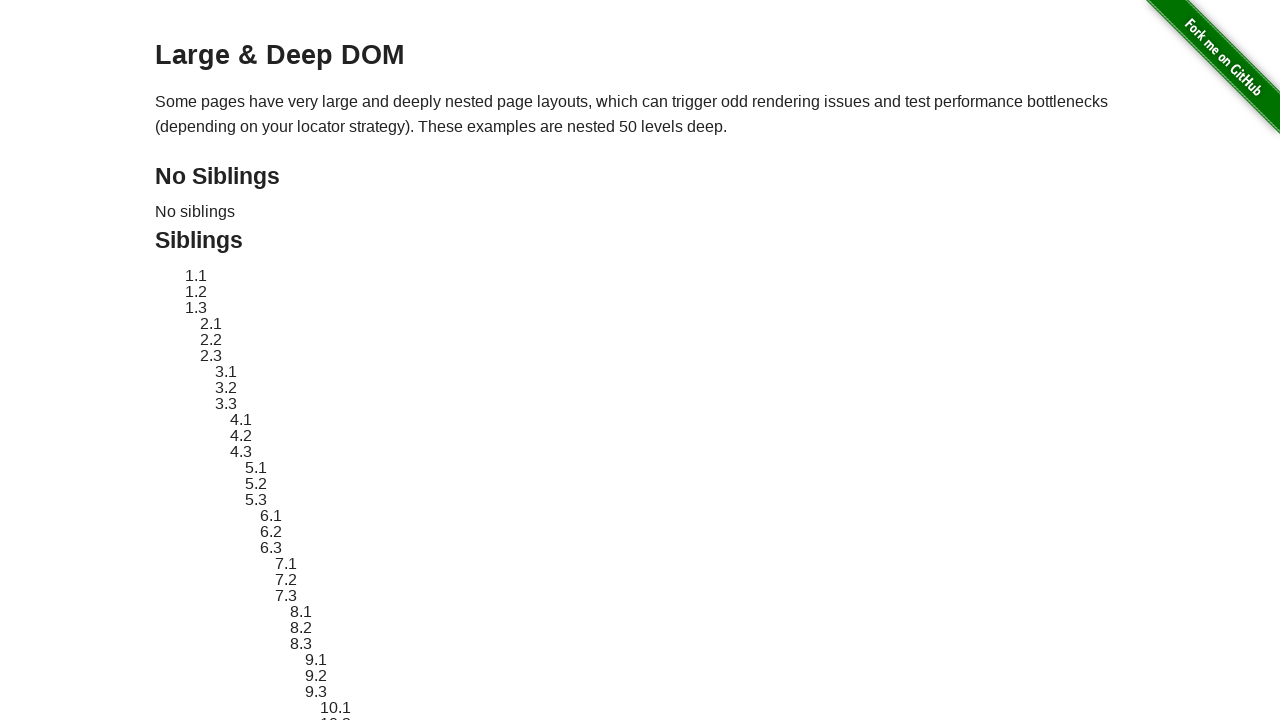

Applied red dashed border highlight to target element
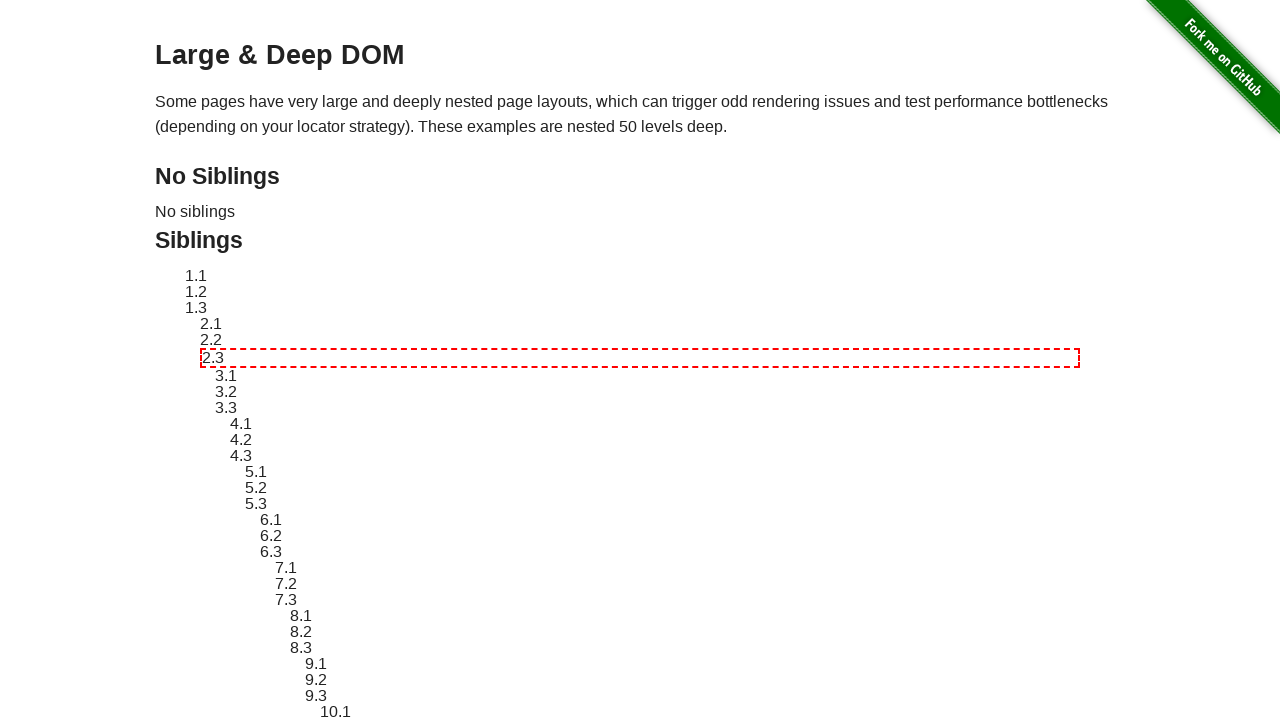

Waited 2 seconds to display highlight
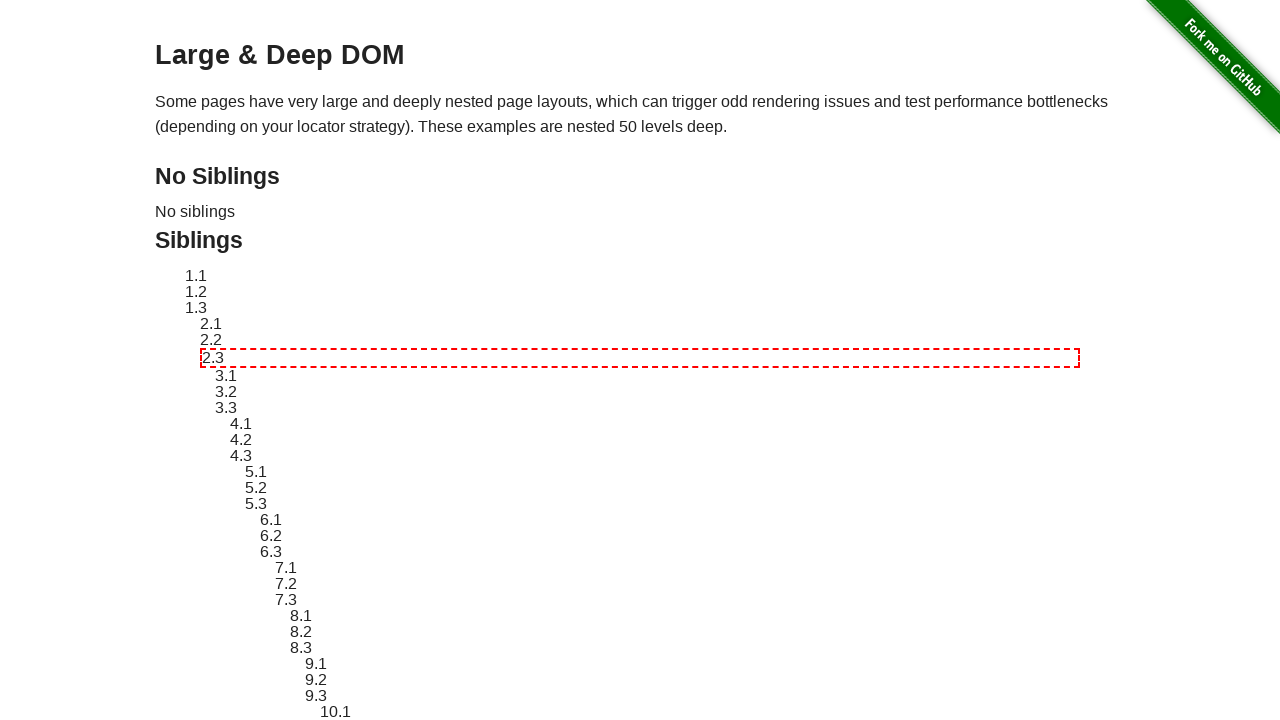

Reverted element style back to original
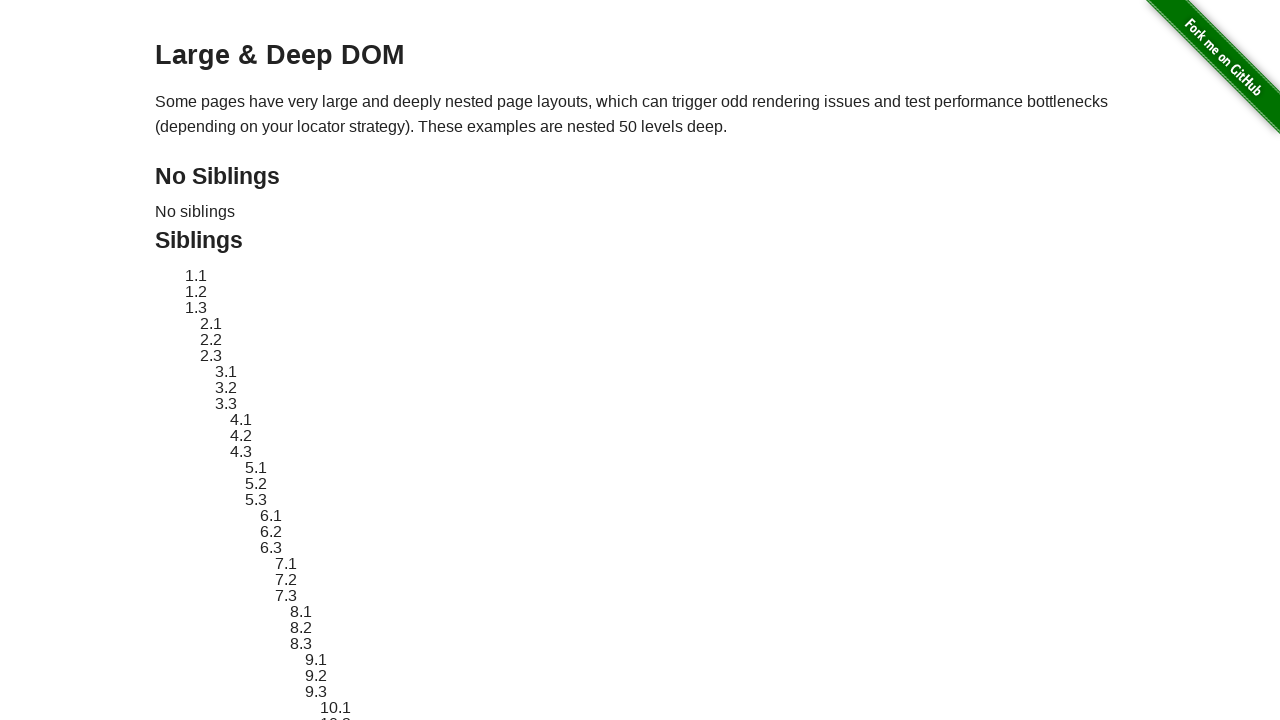

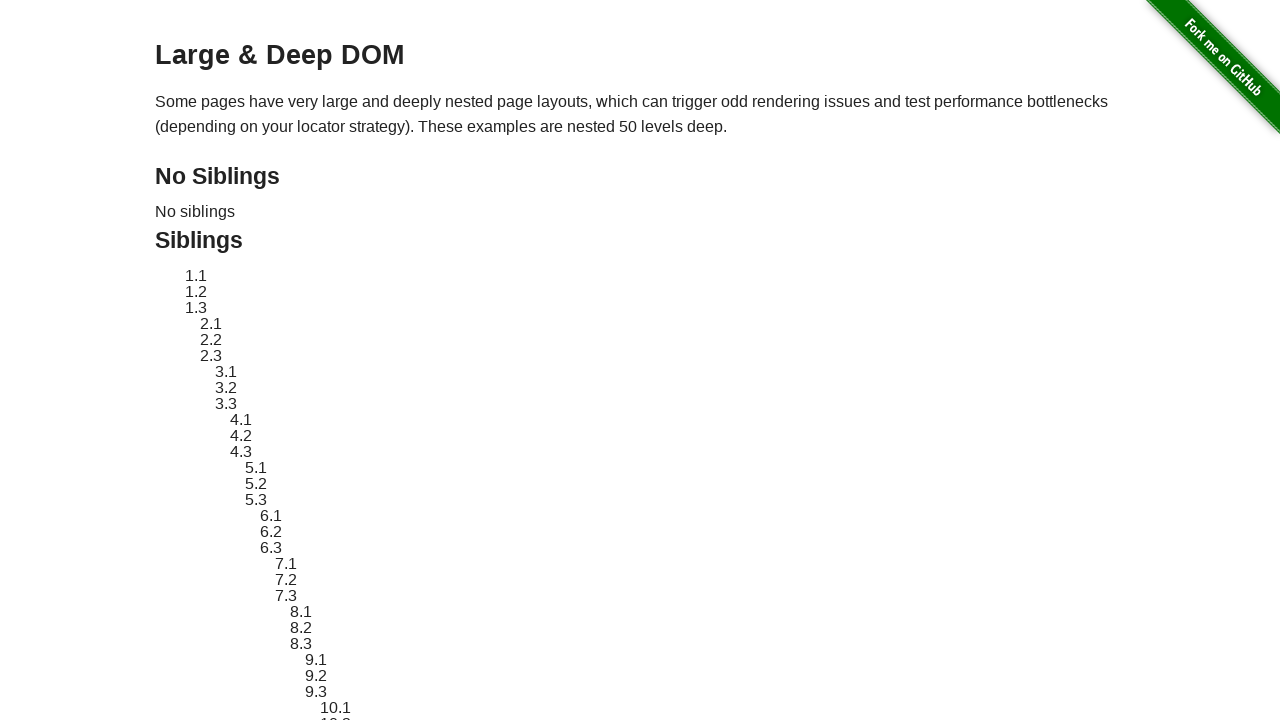